Tests the BMI calculator page by clearing and filling the age textbox field with a value, demonstrating element location by ID

Starting URL: https://www.calculator.net/bmi-calculator.html

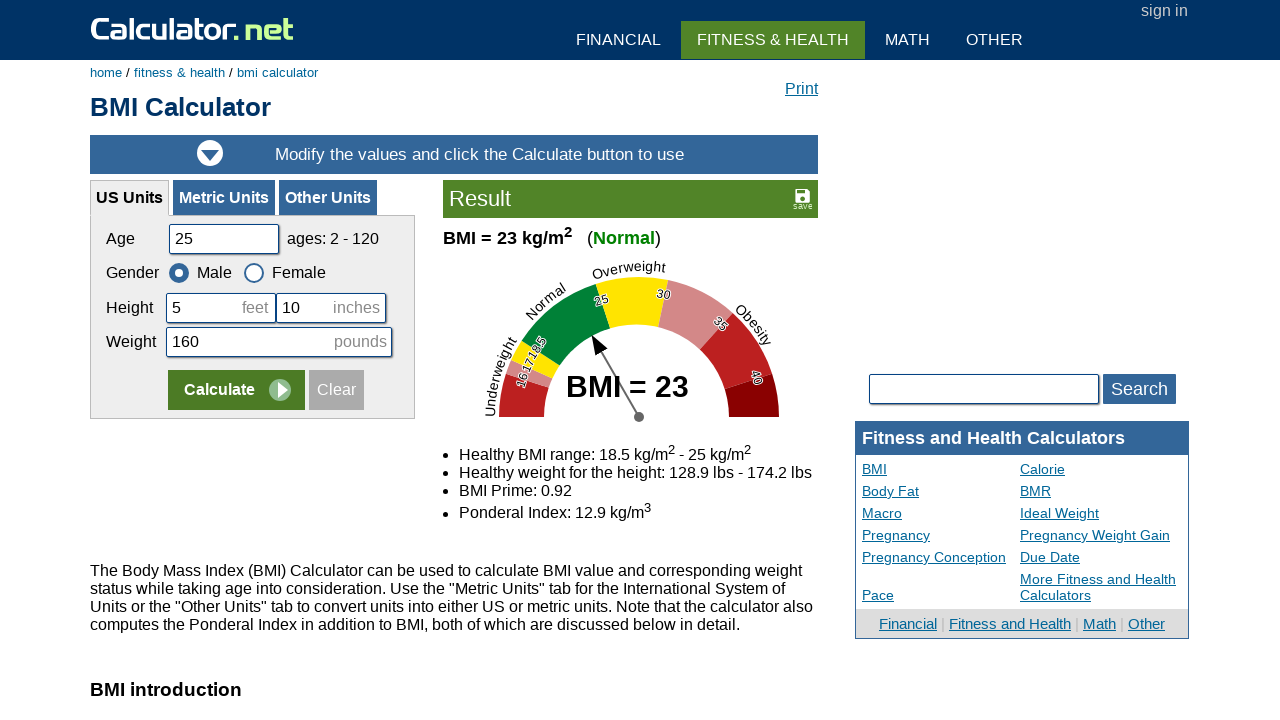

Cleared the age textbox field (ID: cage) on #cage
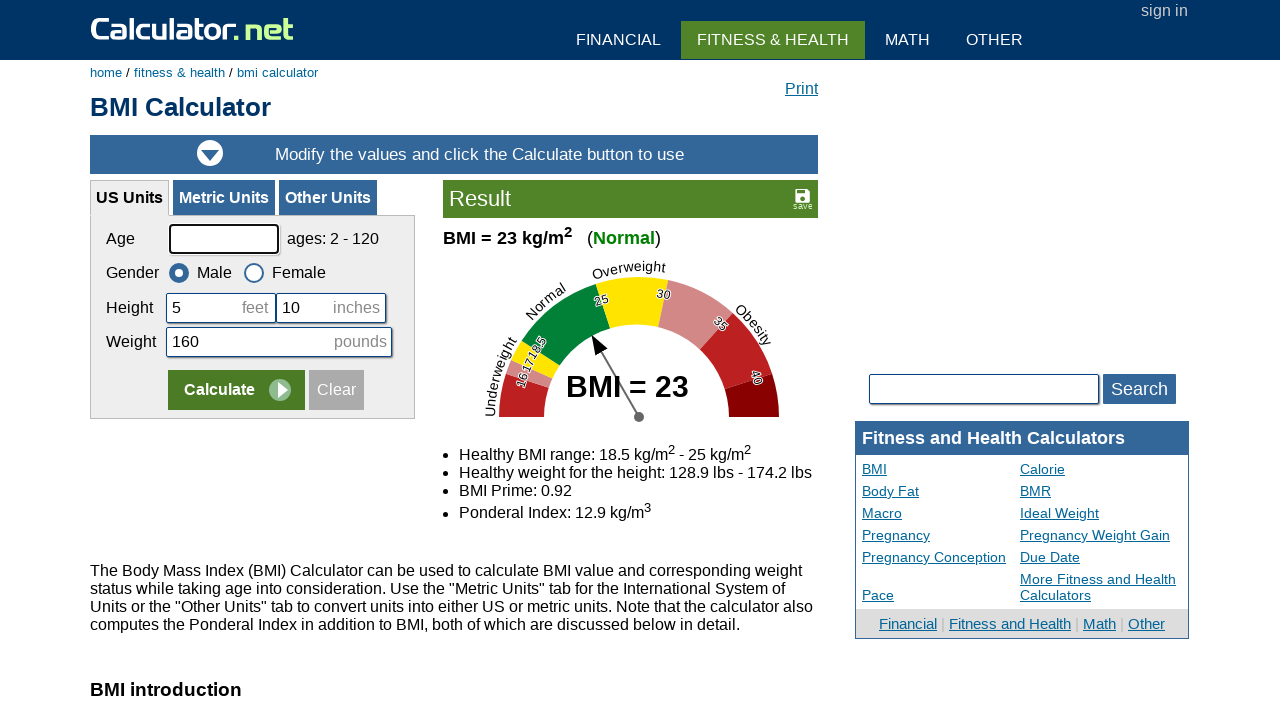

Filled the age textbox with value '45' on #cage
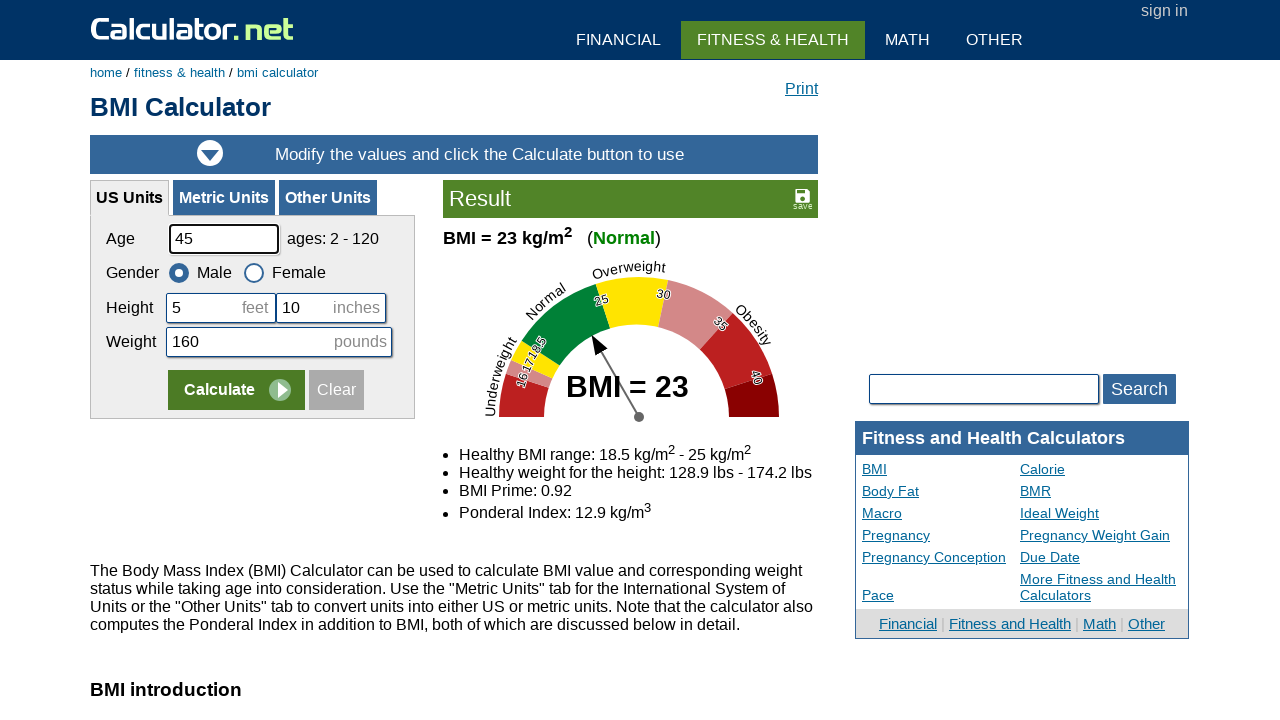

Waited 1 second to verify the age value was entered
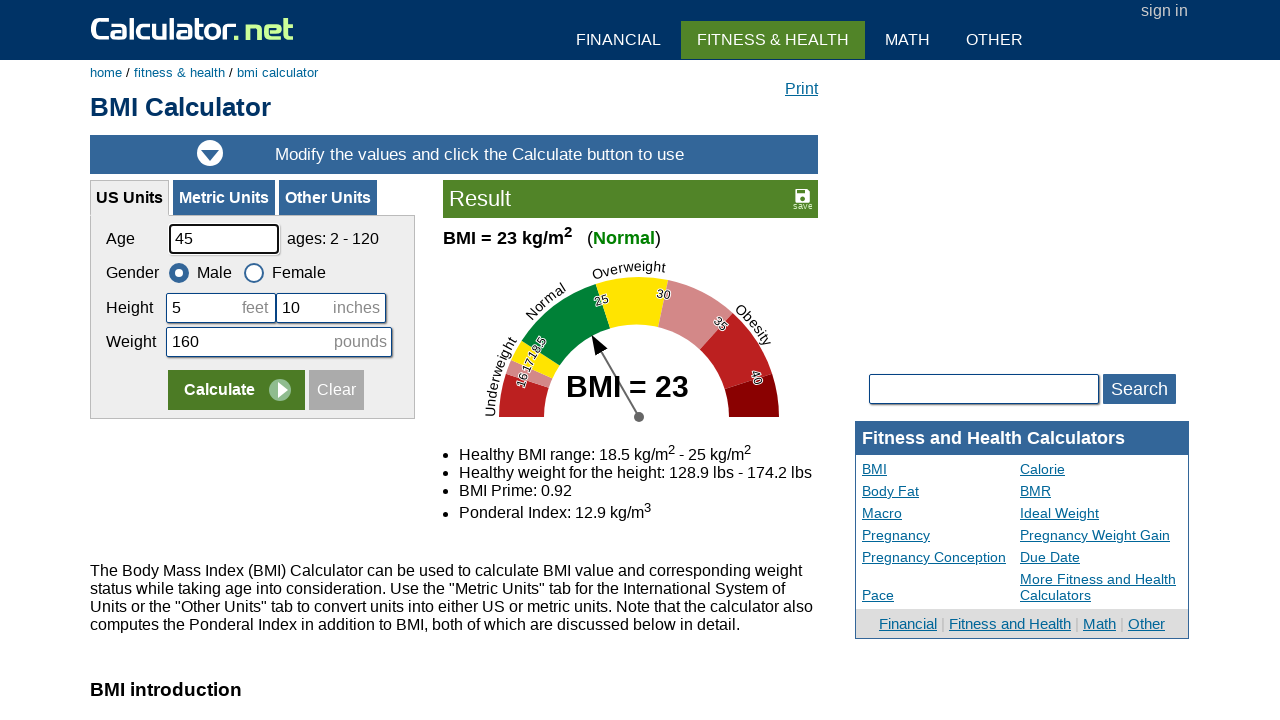

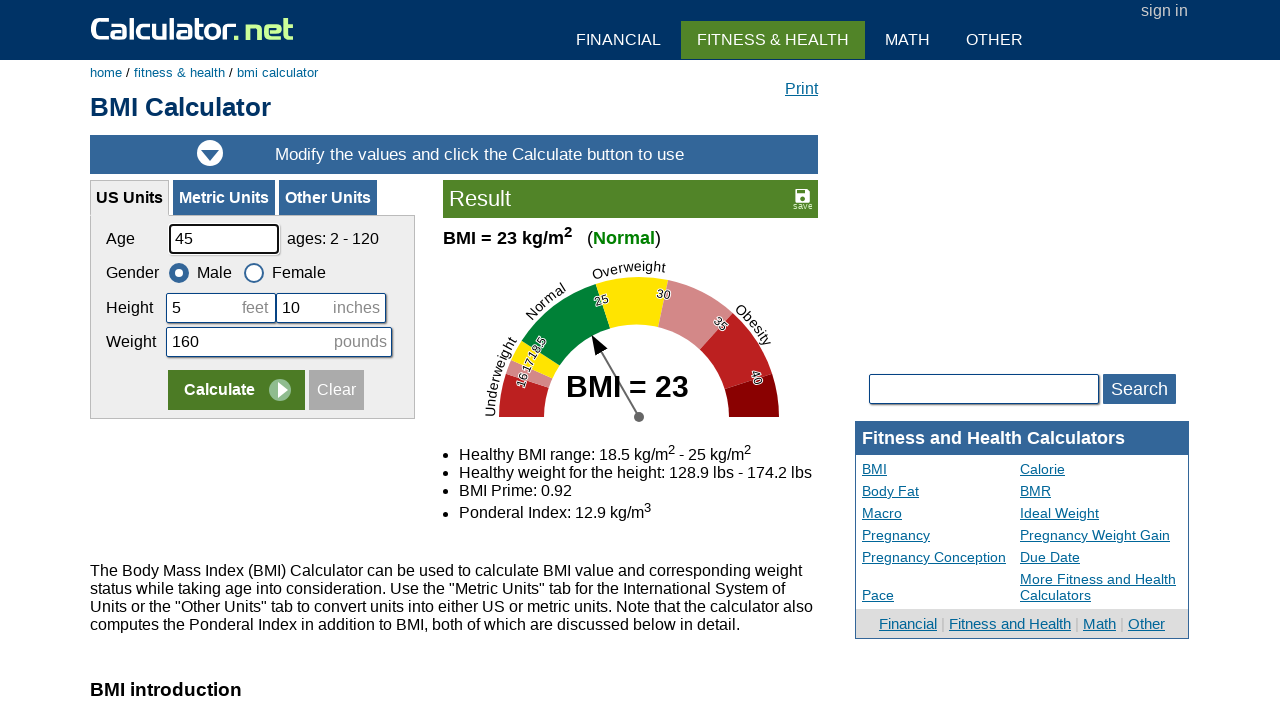